Tests JavaScript confirm dialog by clicking confirm button, dismissing the dialog, and verifying the result message

Starting URL: https://testotomasyonu.com/javascriptAlert

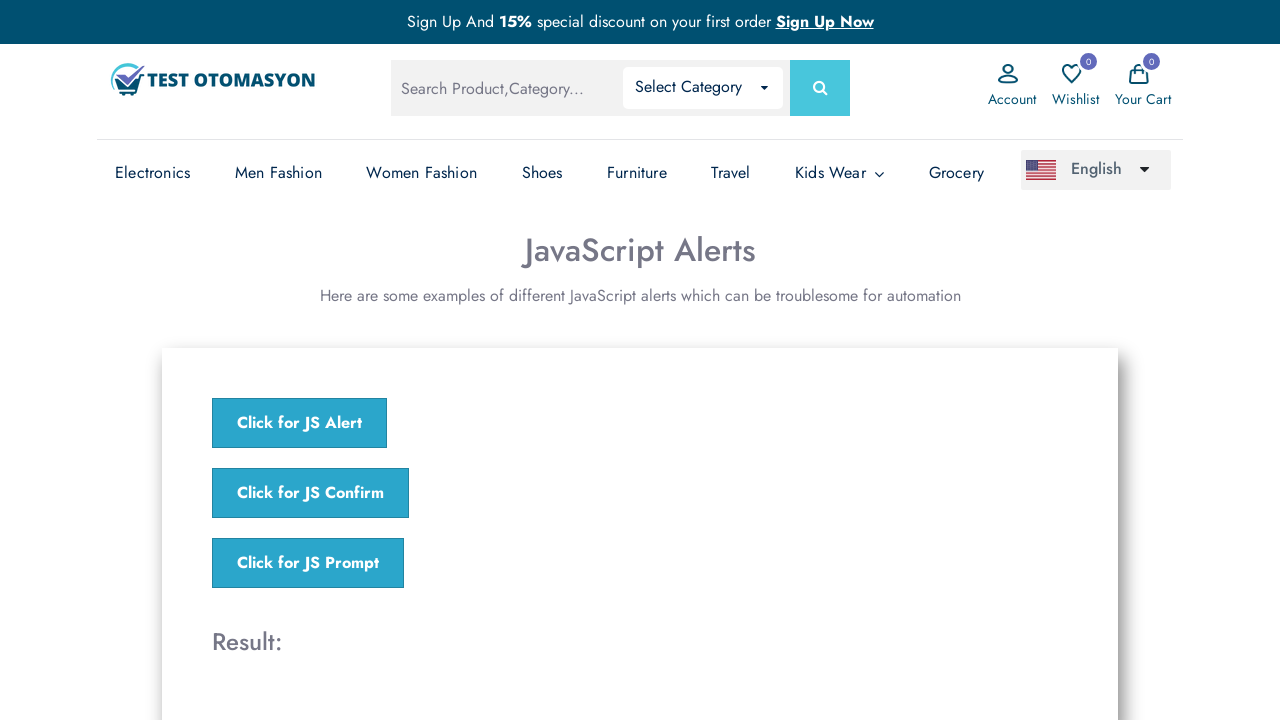

Clicked the 'Click for JS Confirm' button at (310, 493) on text='Click for JS Confirm'
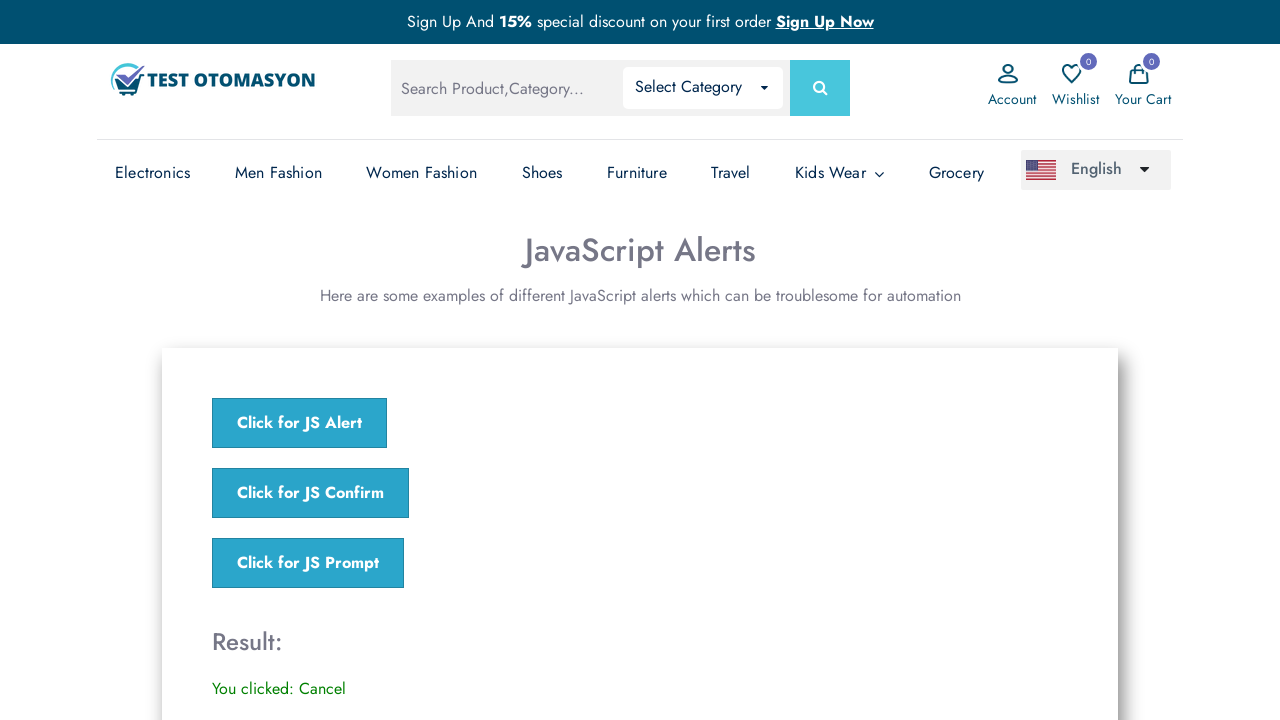

Set up dialog handler to dismiss the confirm dialog
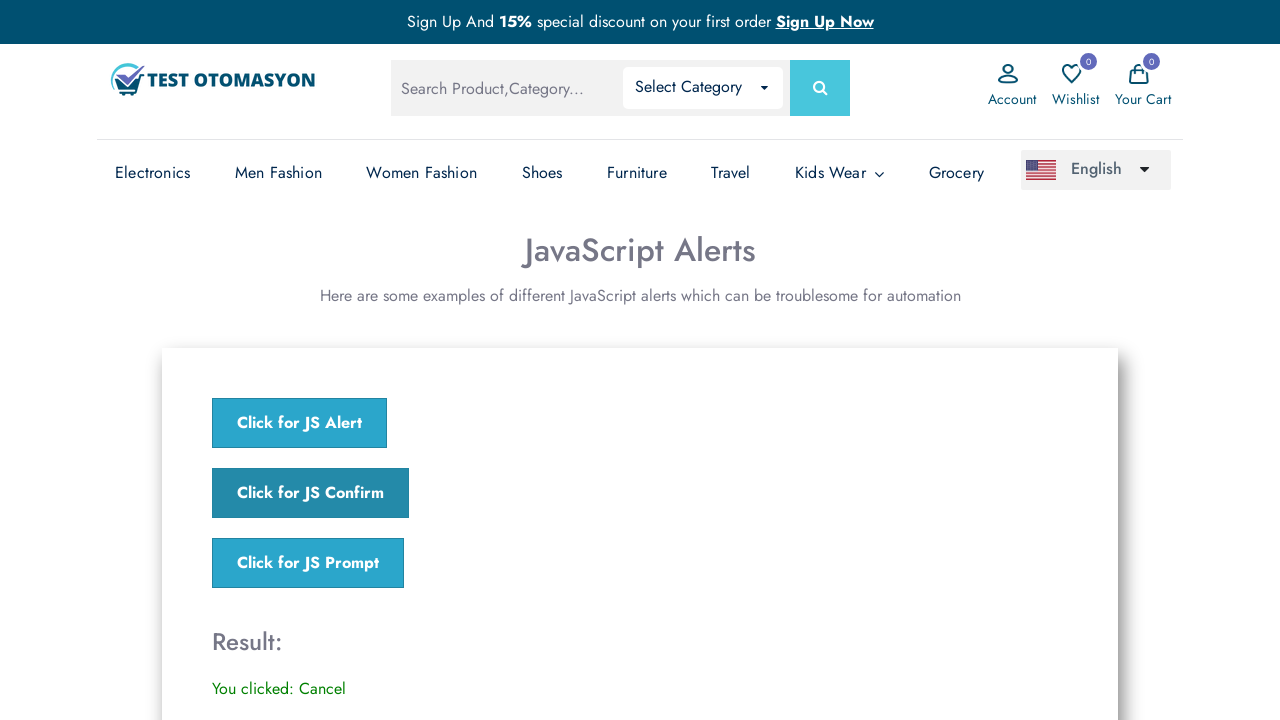

Waited 500ms for dialog to be processed
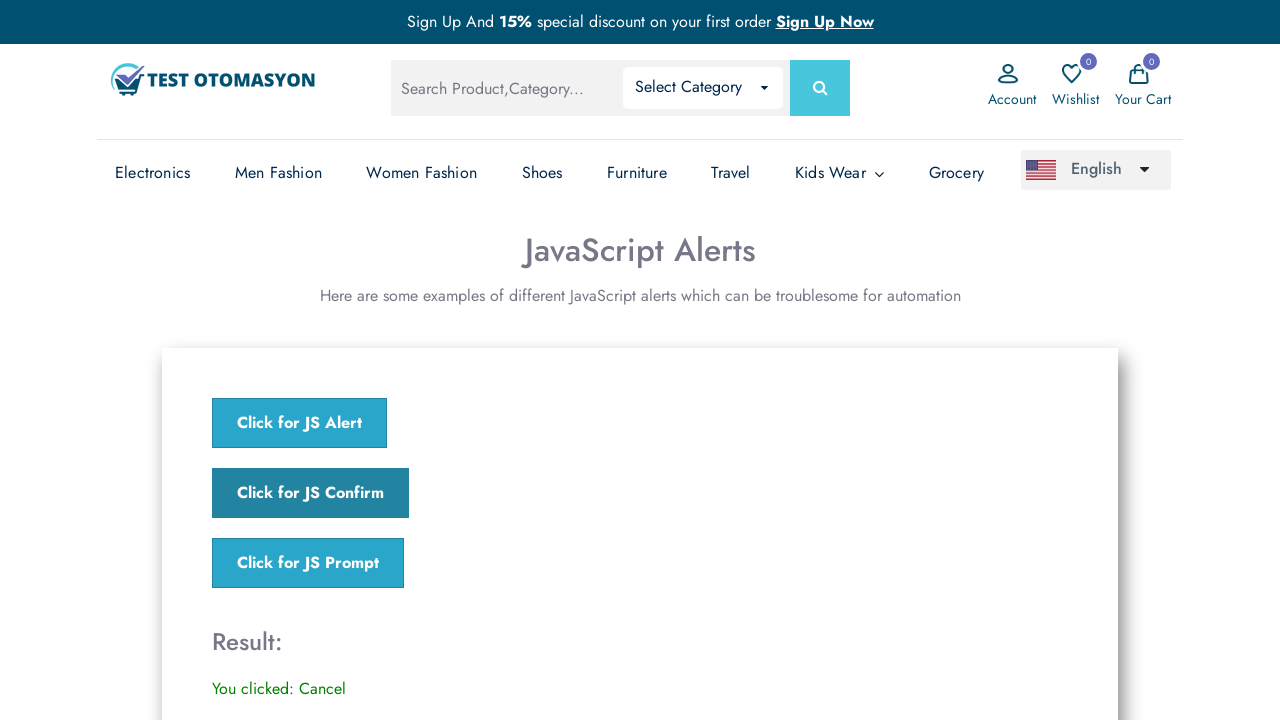

Located the result element
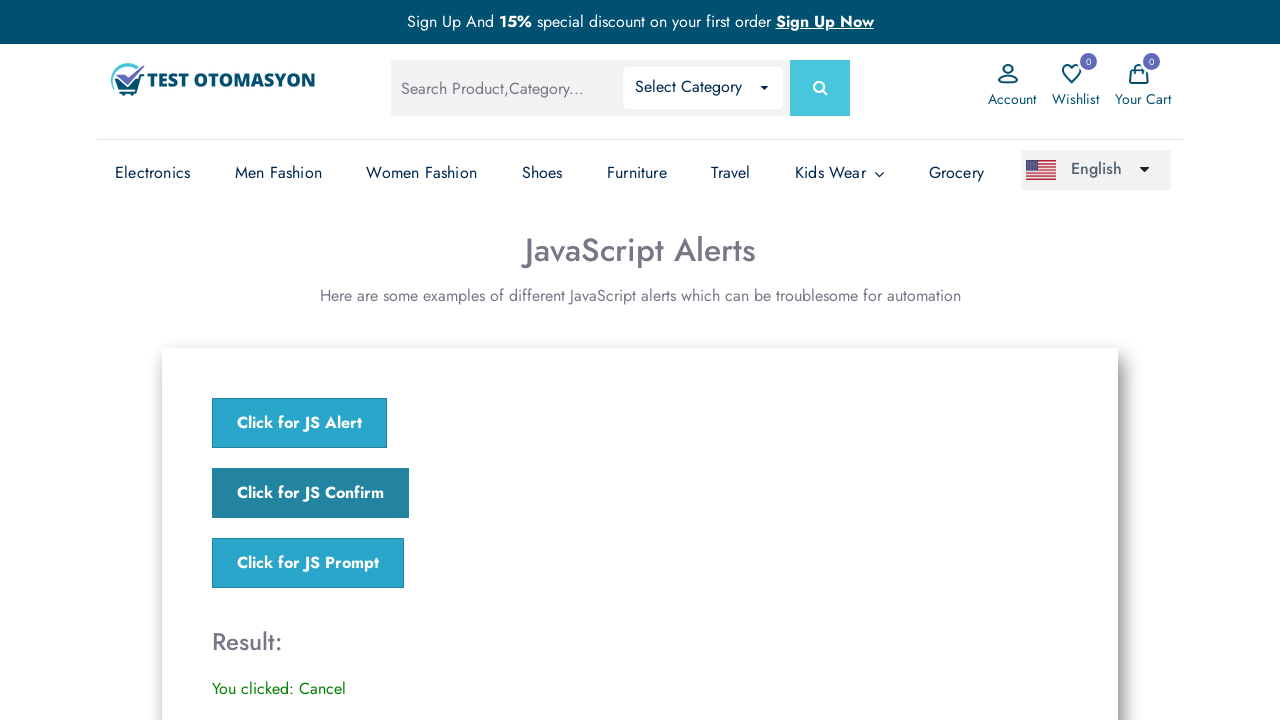

Verified result message shows 'You clicked: Cancel'
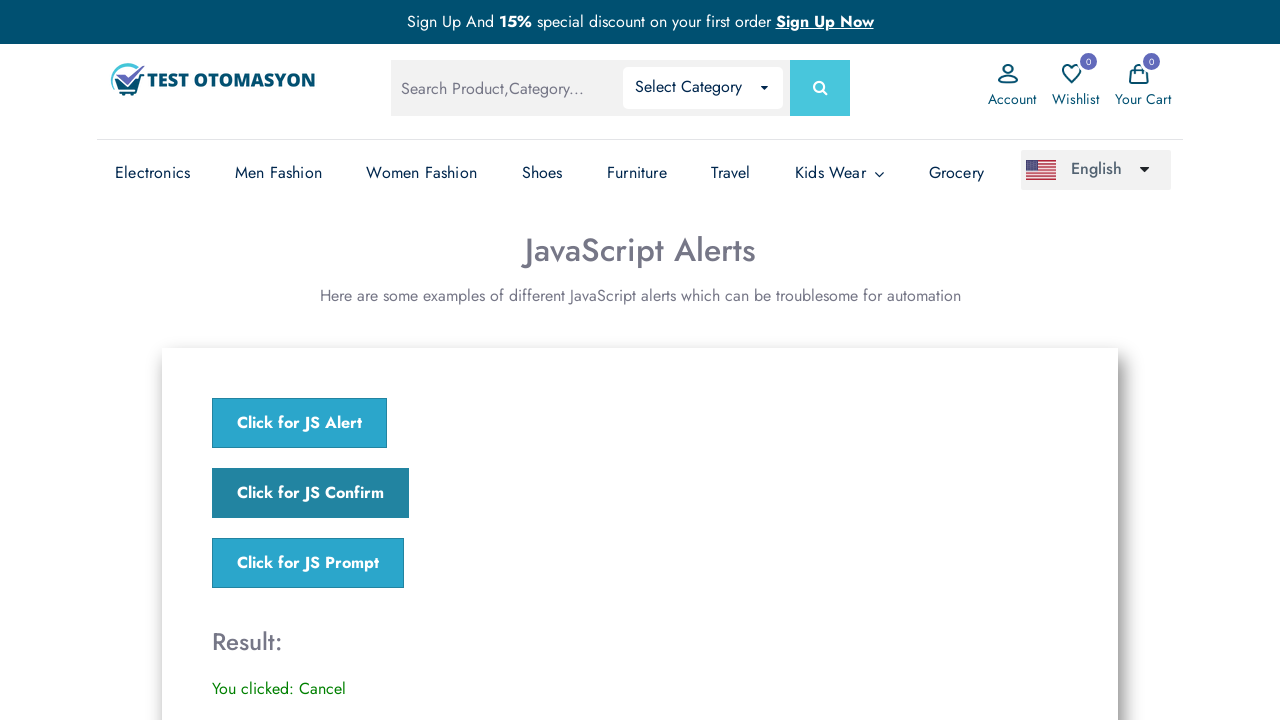

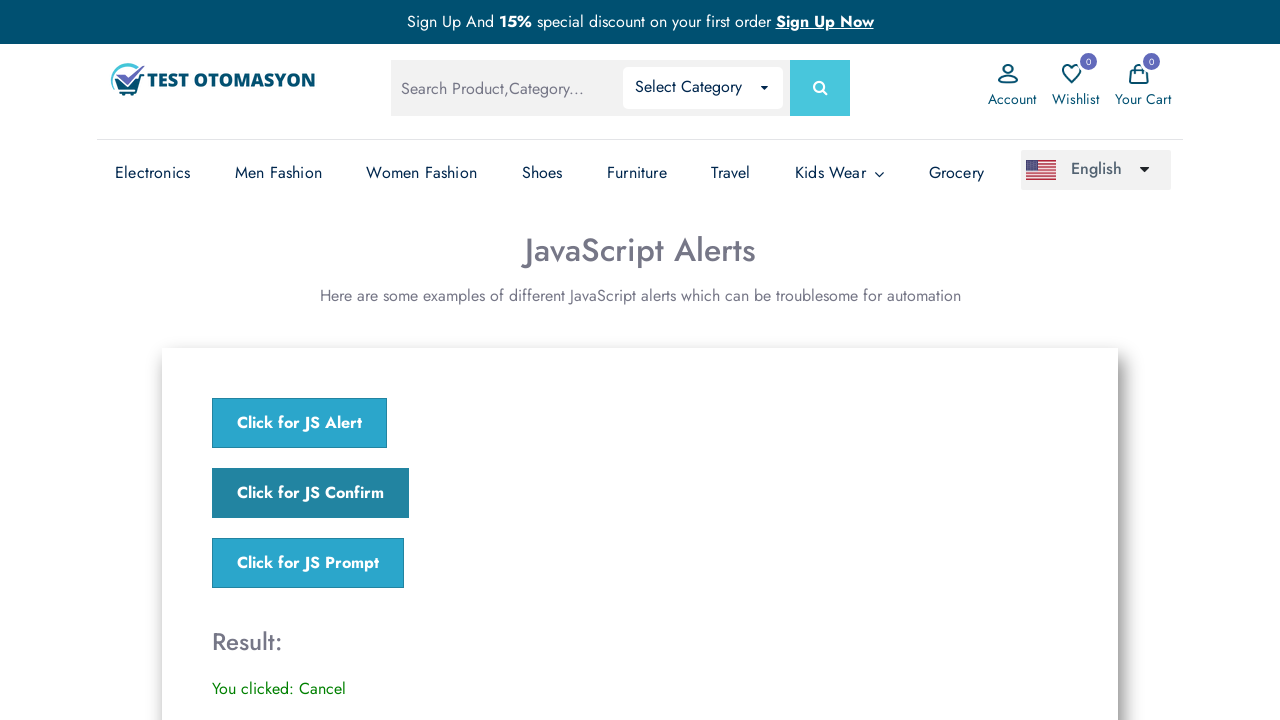